Tests submitting the form with empty fields and verifying that no results table appears

Starting URL: https://demoqa.com/automation-practice-form

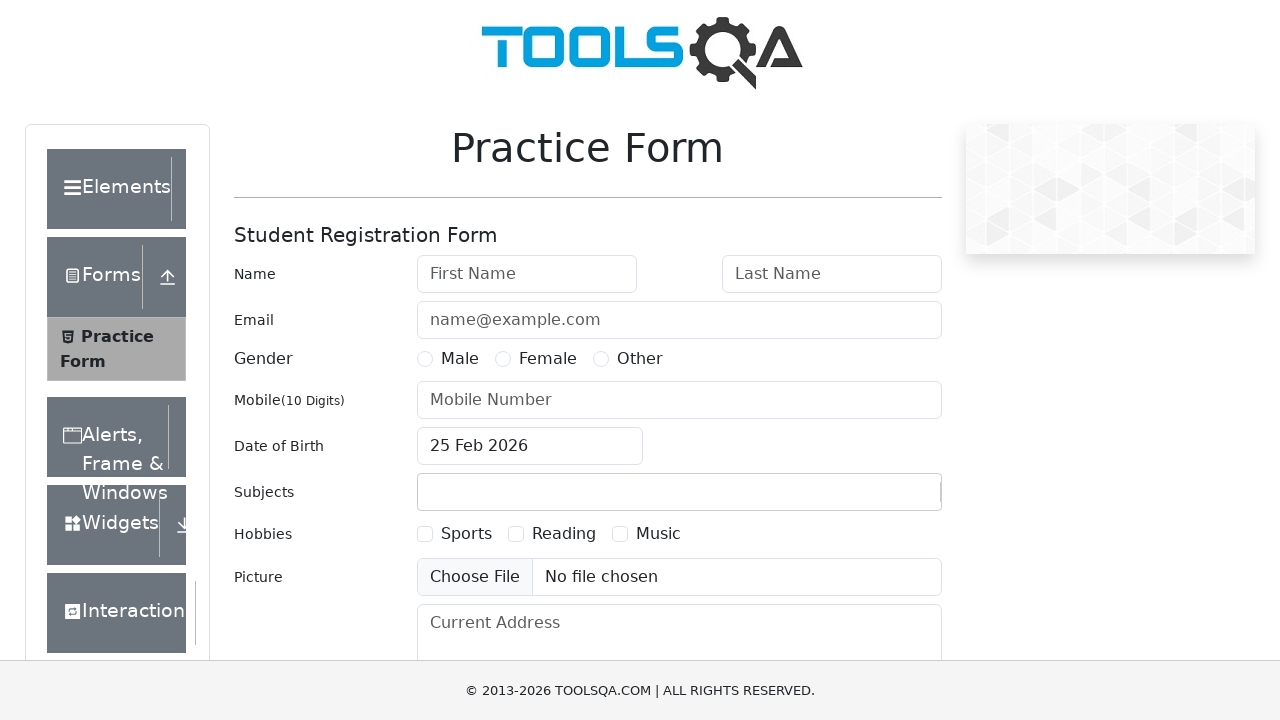

Scrolled to submit button
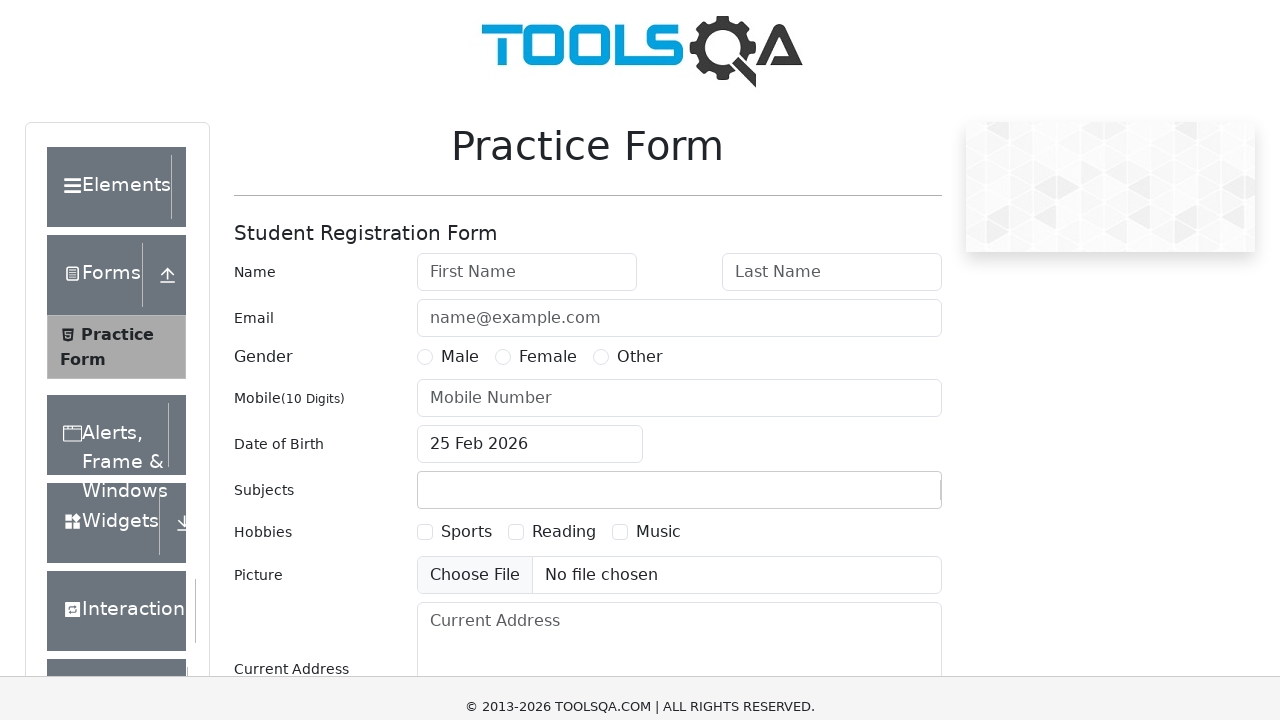

Clicked submit button without filling any fields at (885, 499) on #submit
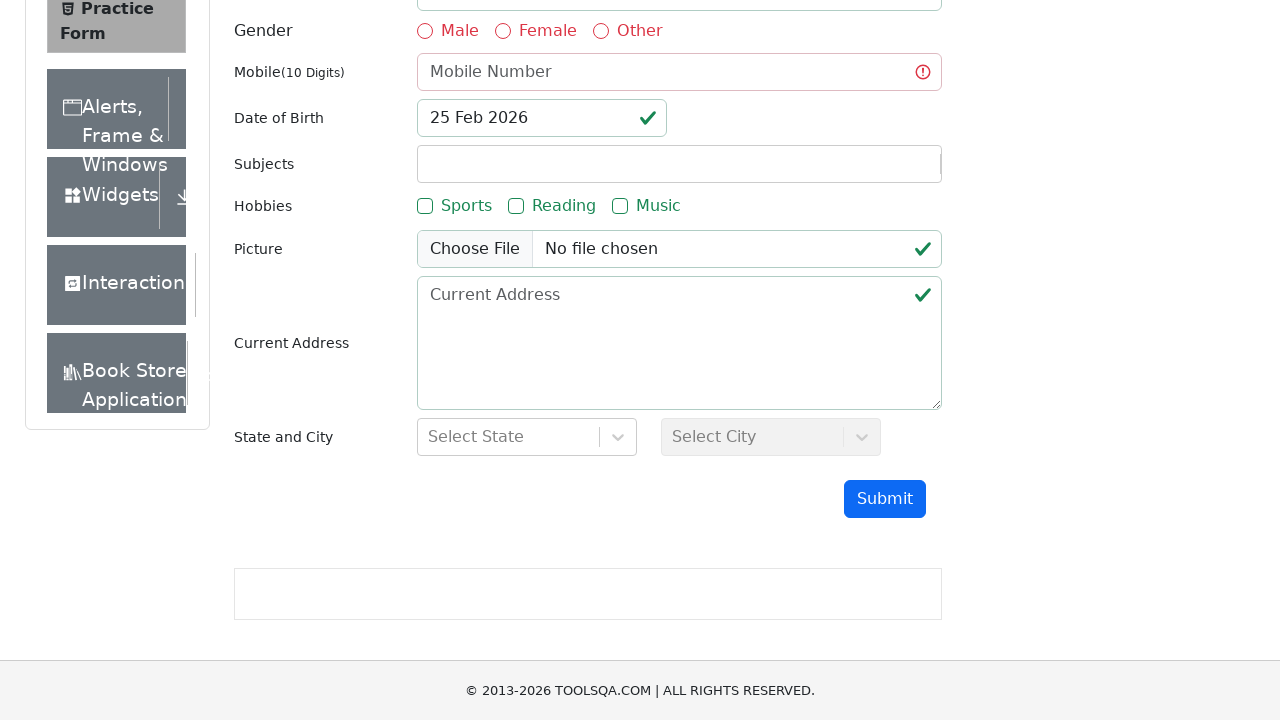

Waited 1 second to ensure no results table appears
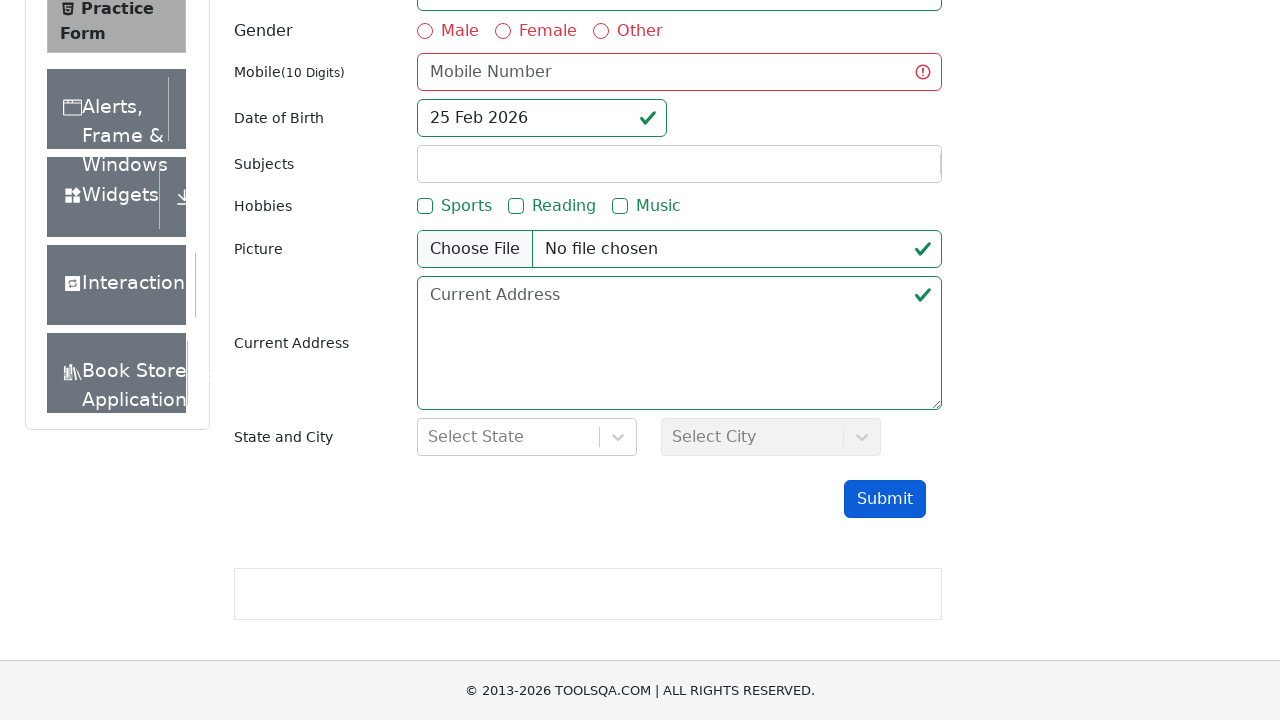

Verified that results table is not visible with empty form submission
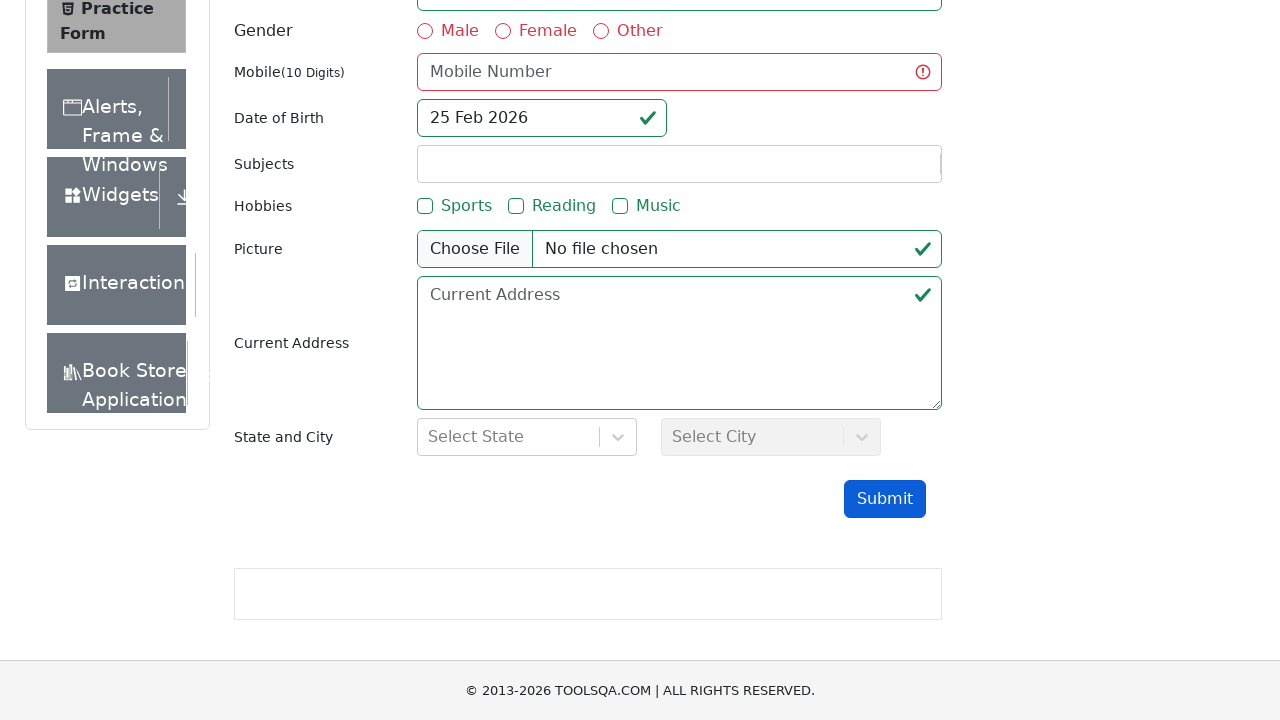

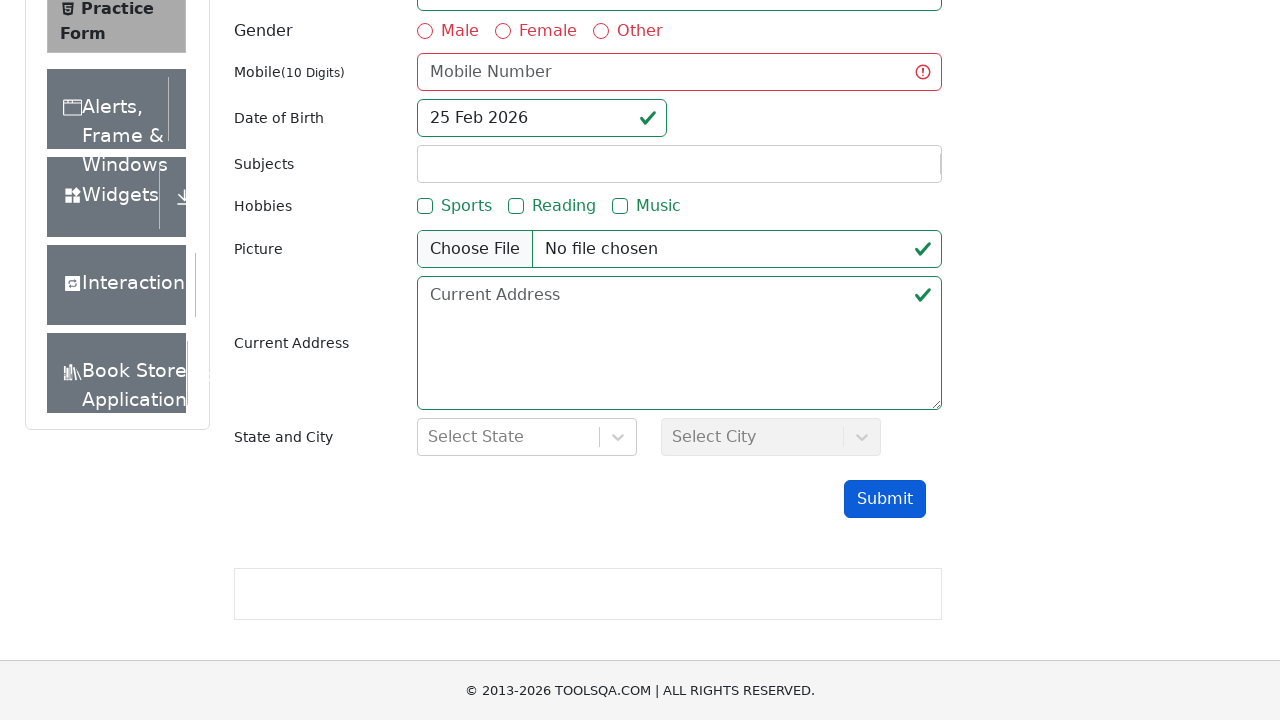